Tests various link types including simple links that open new tabs and API call links that return different HTTP status codes.

Starting URL: https://demoqa.com/elements

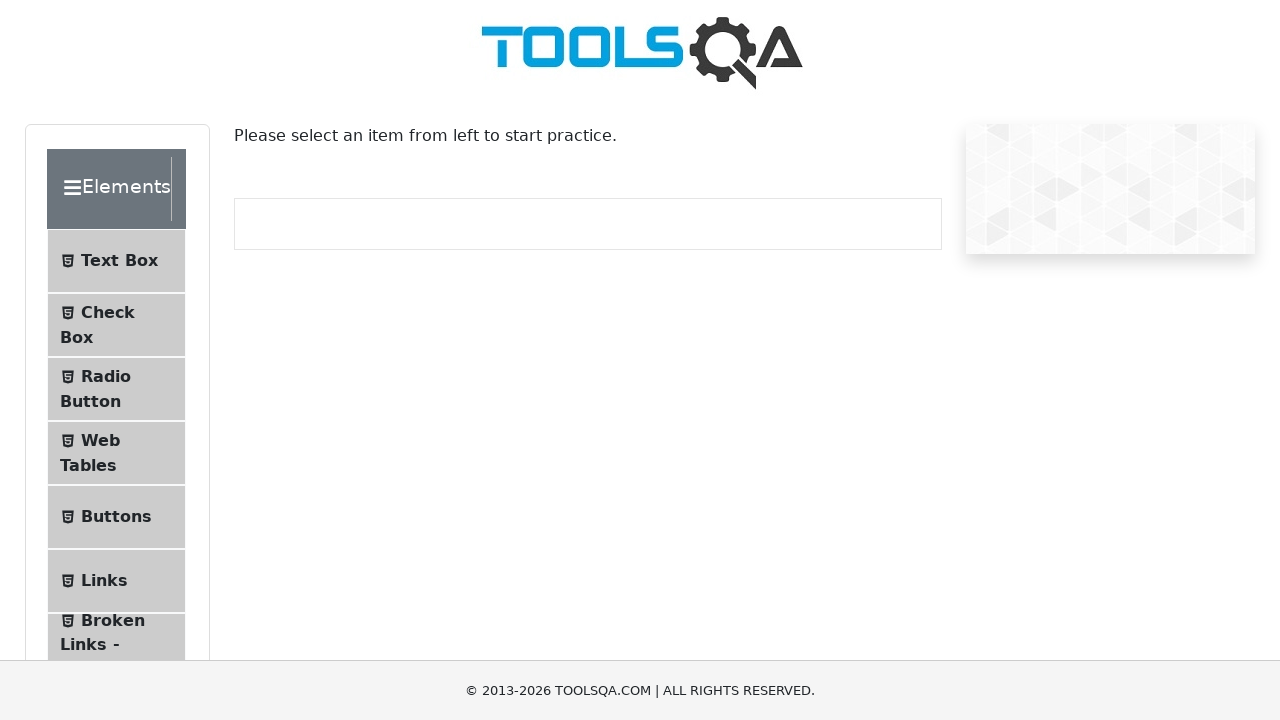

Clicked on Links menu item at (116, 581) on xpath=//*[@class = 'element-group'][1]//child::li[6]
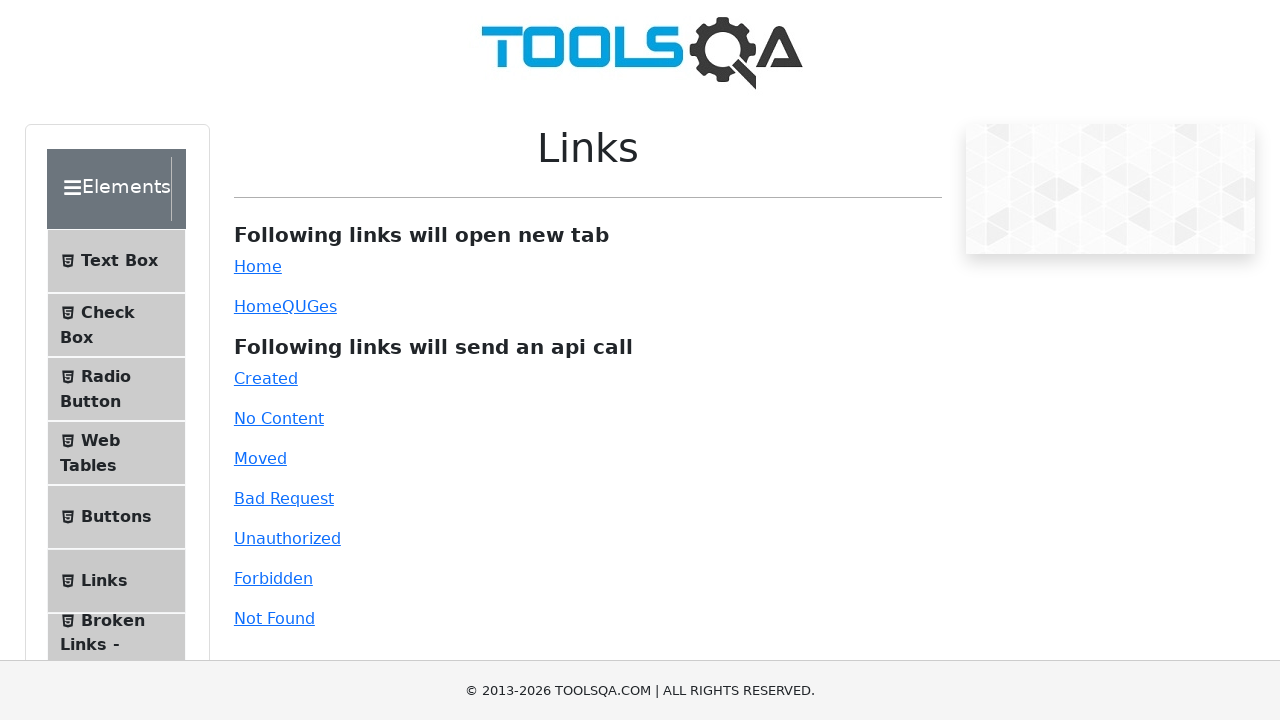

Scrolled down 500 pixels
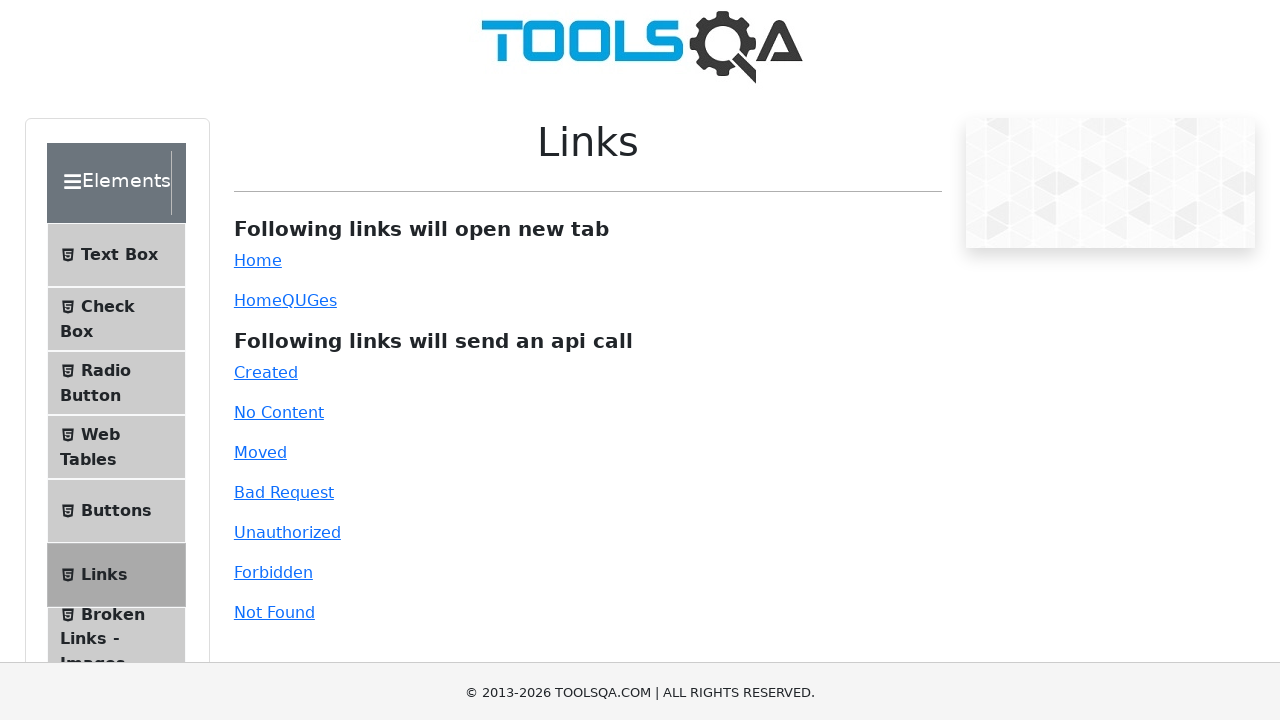

Clicked on simple link that opens in new tab at (258, 10) on #simpleLink
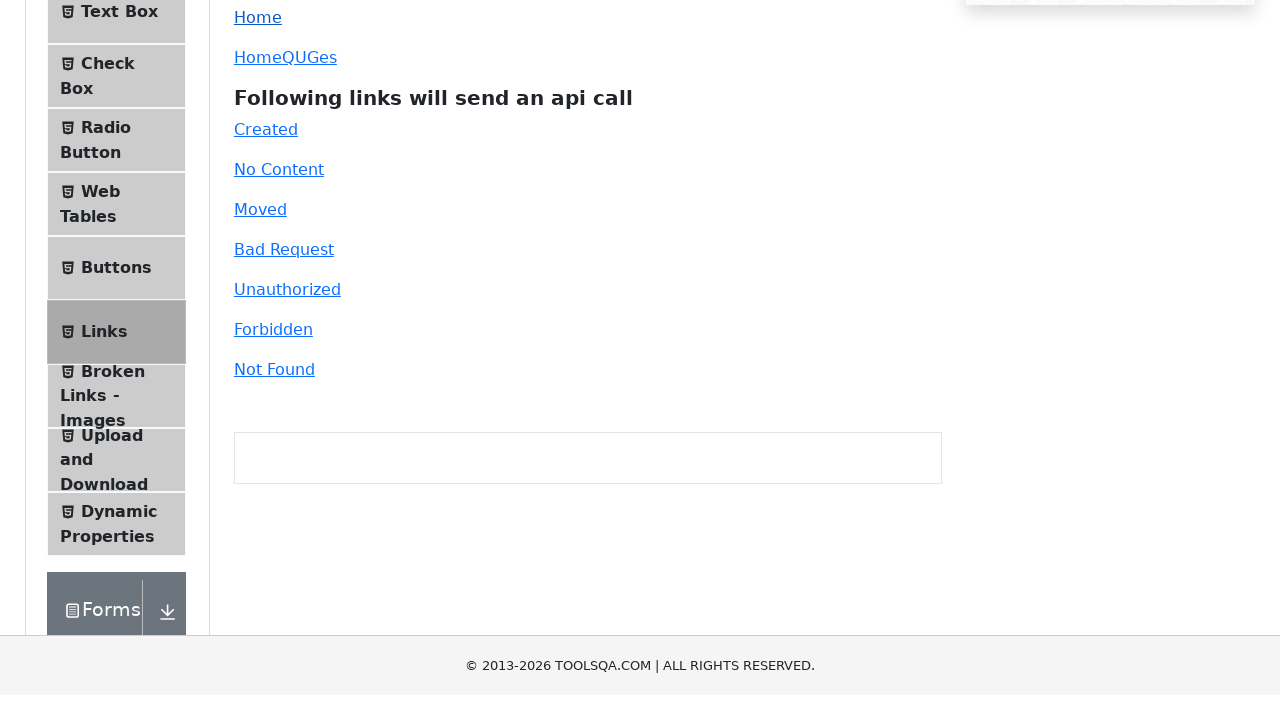

Navigated back to links page
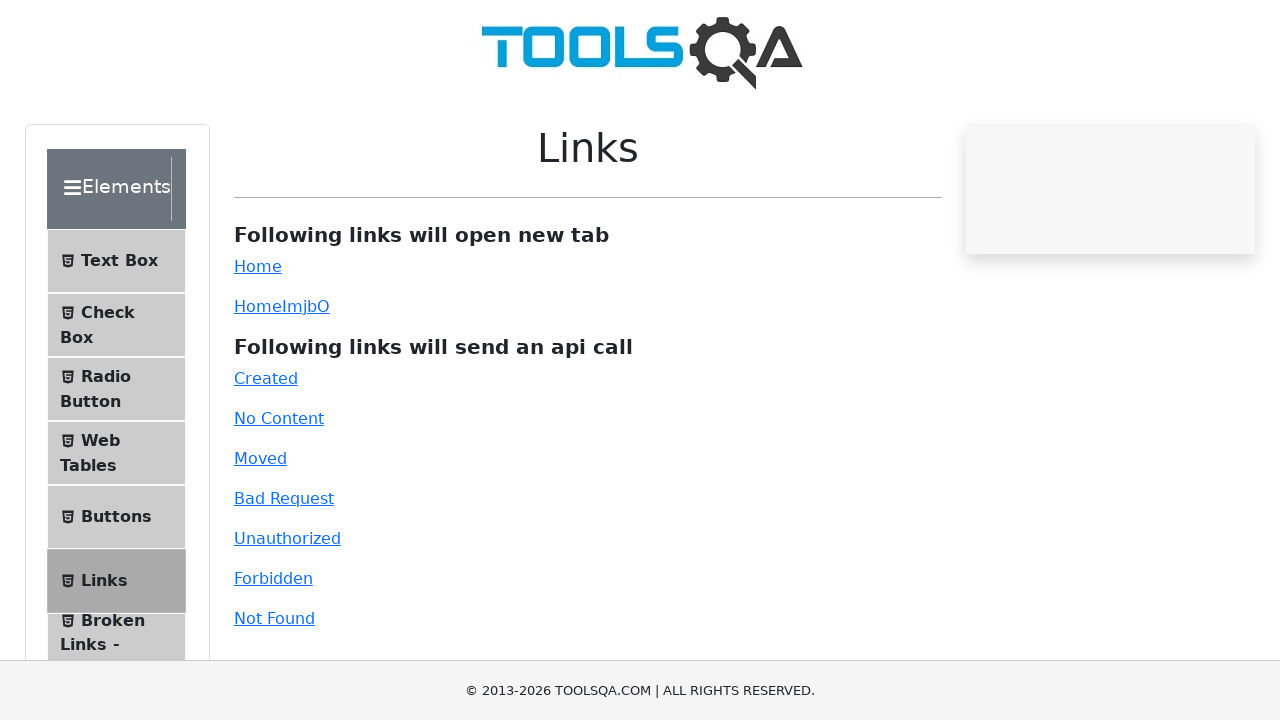

Clicked on dynamic link at (258, 306) on #dynamicLink
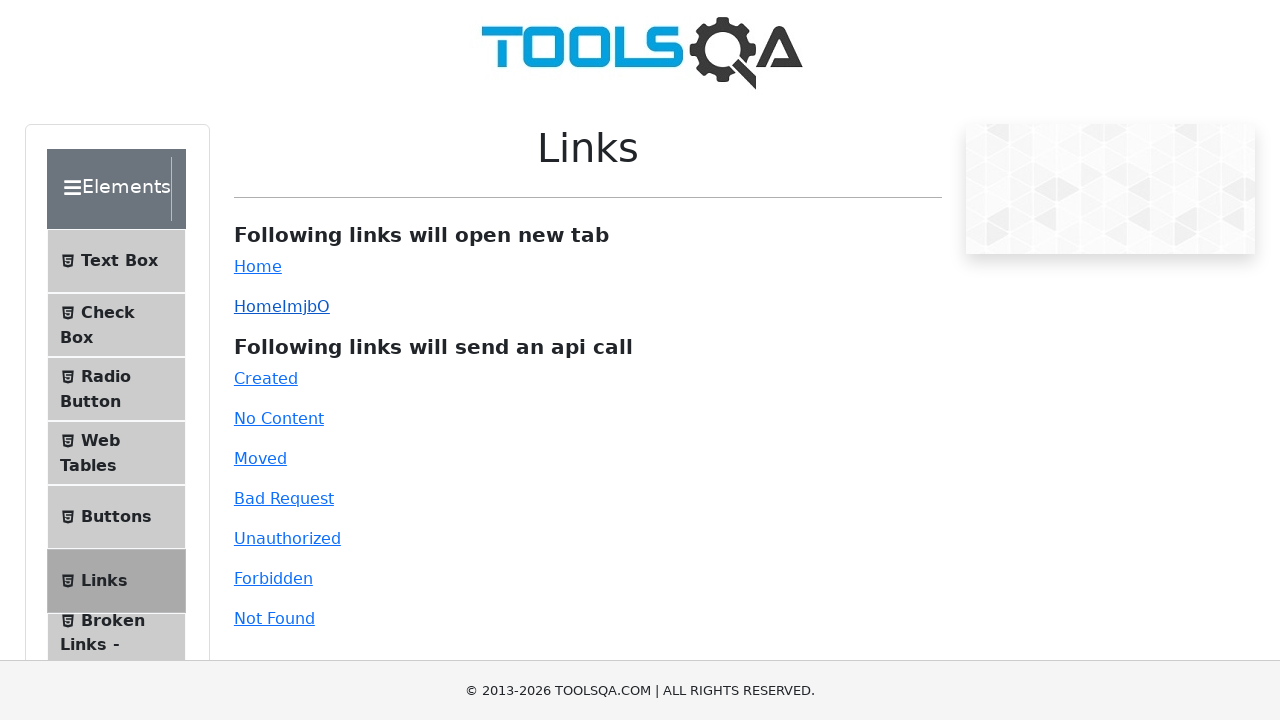

Navigated back to links page again
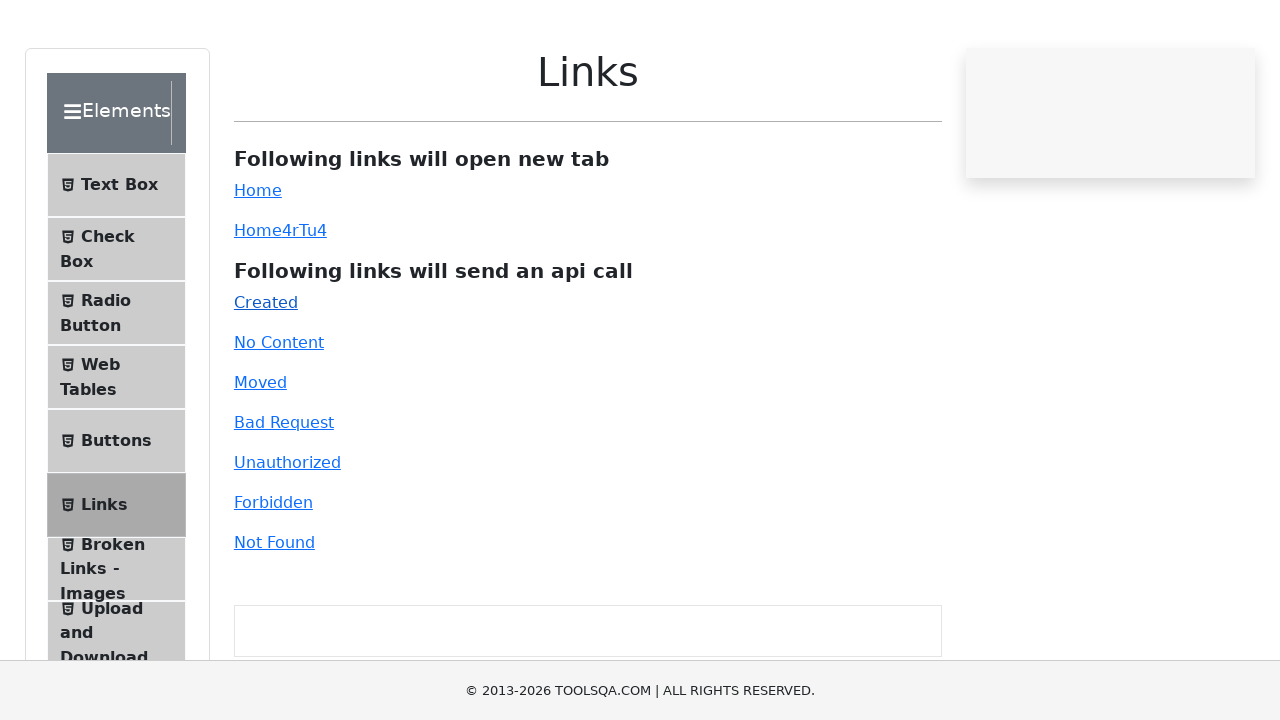

Scrolled down 500 pixels to view API call links
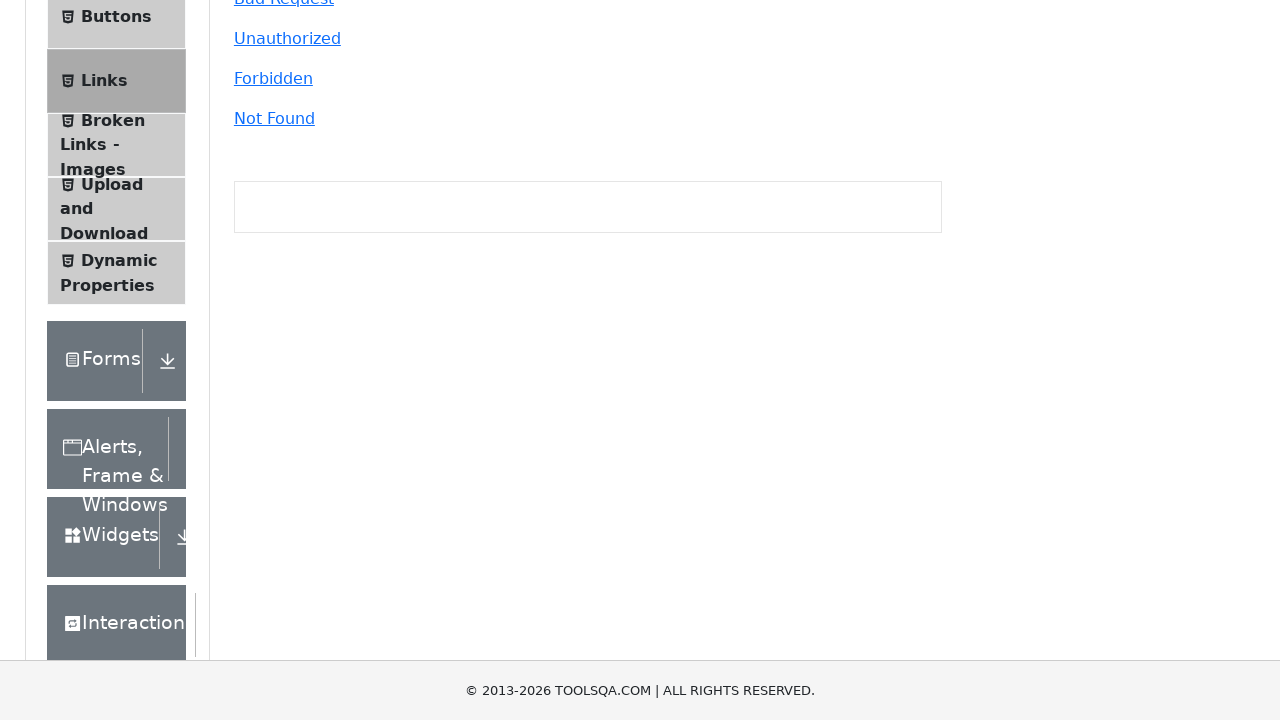

Clicked on API link that returns 201 Created status at (266, 360) on xpath=//a[@id='created']
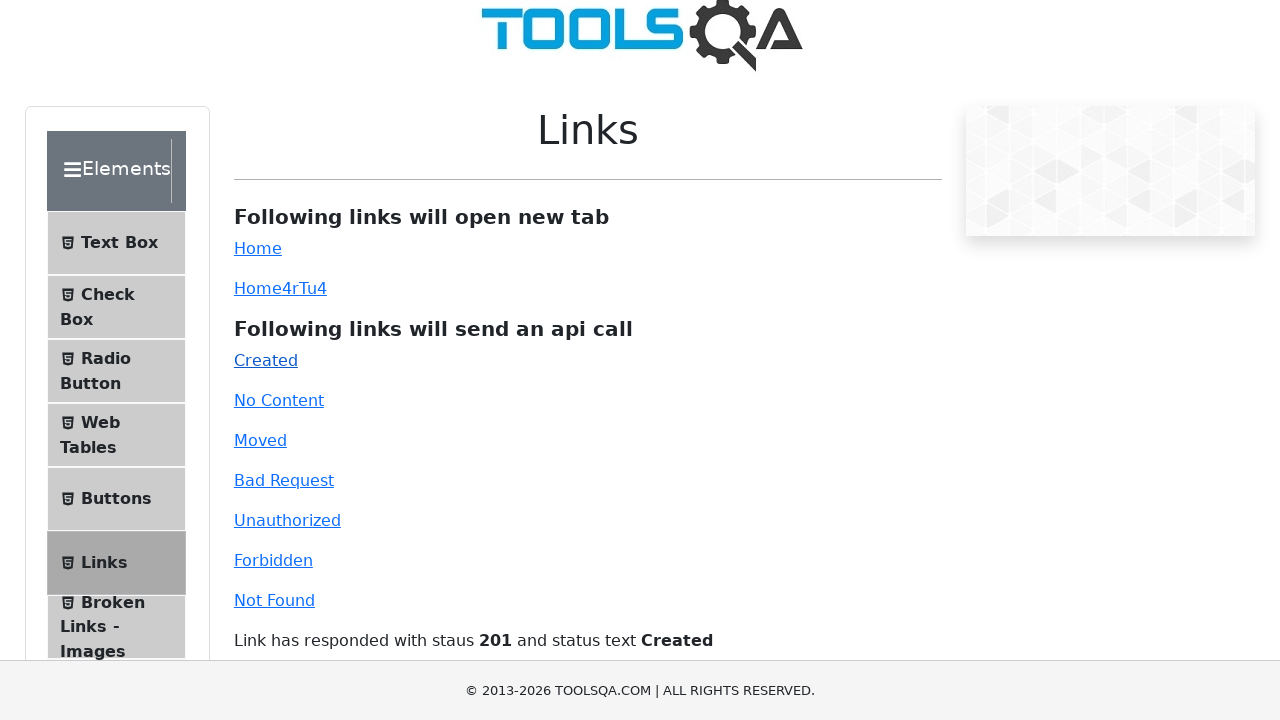

Scrolled down 200 pixels
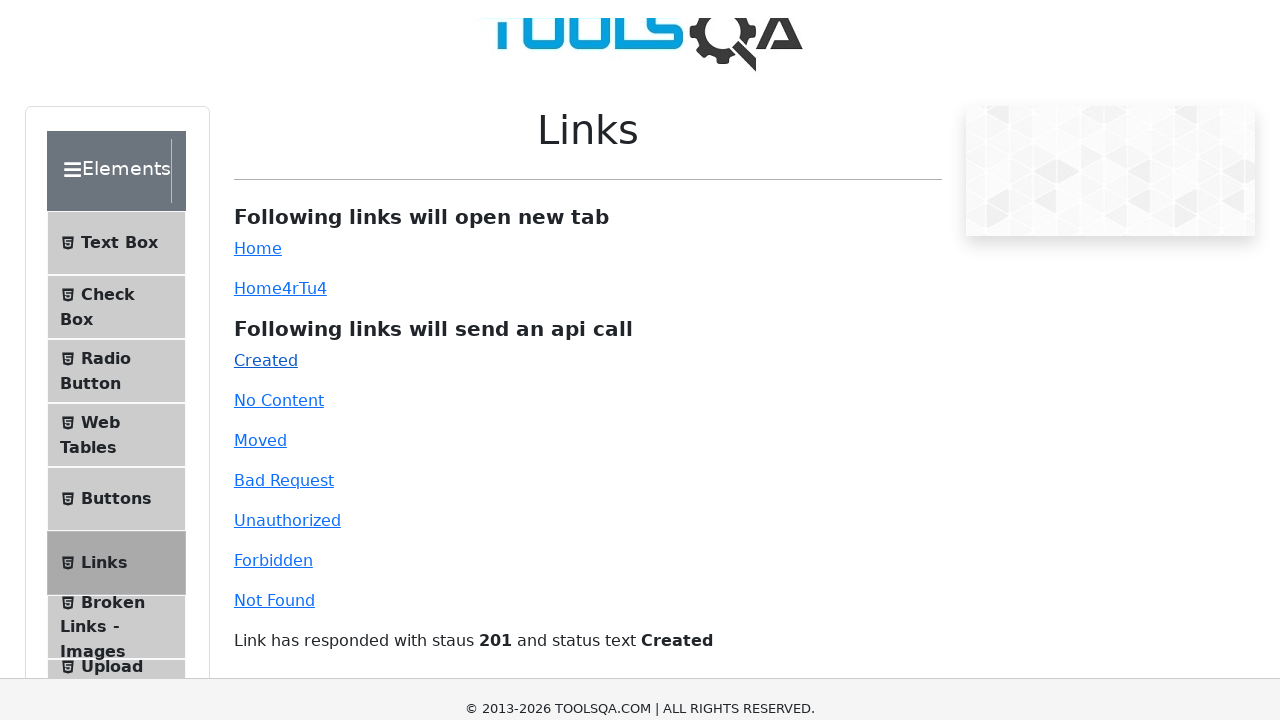

Clicked on API link that returns 204 No Content status at (279, 200) on xpath=//a[@id='no-content']
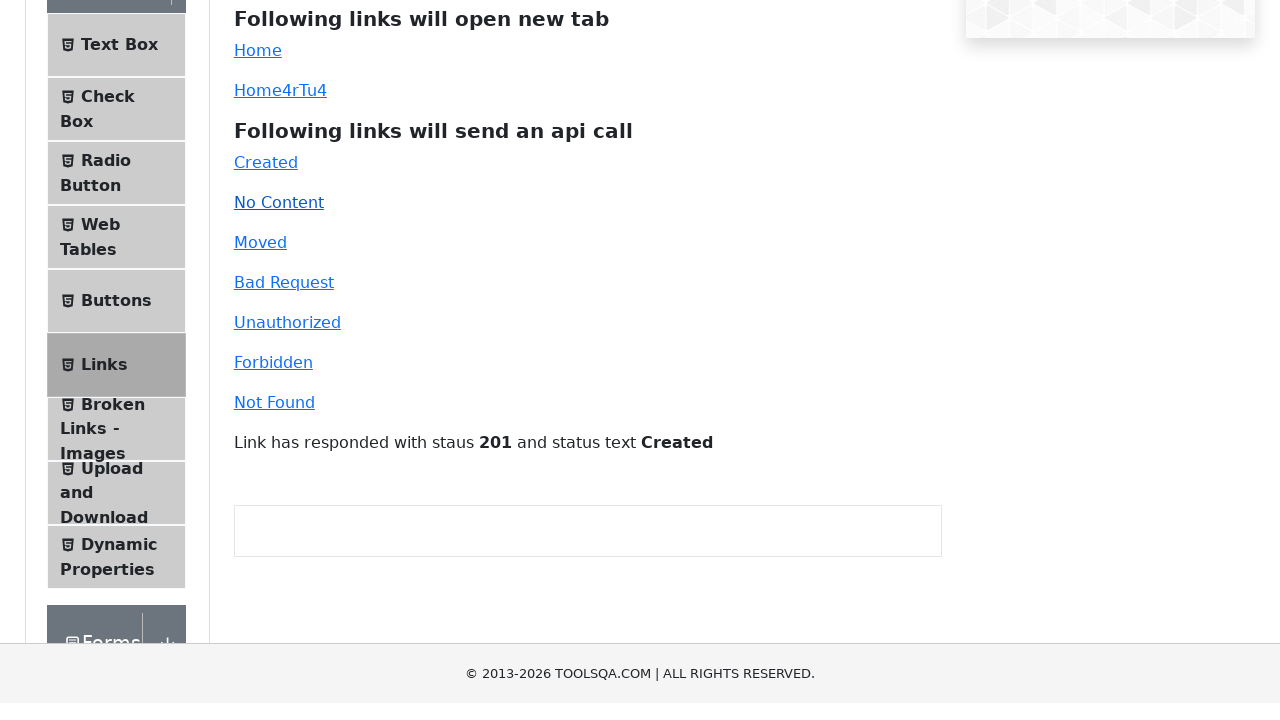

Scrolled down 200 pixels
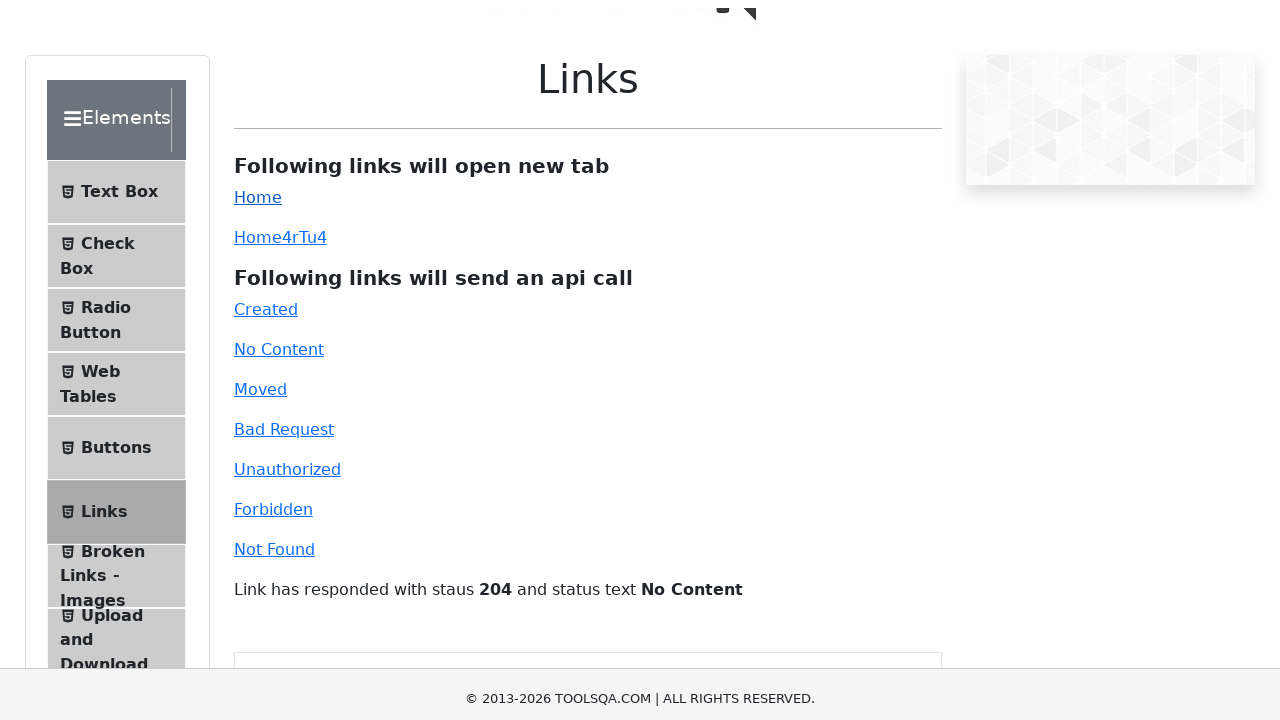

Clicked on API link that returns 301 Moved status at (260, 200) on xpath=//a[@id='moved']
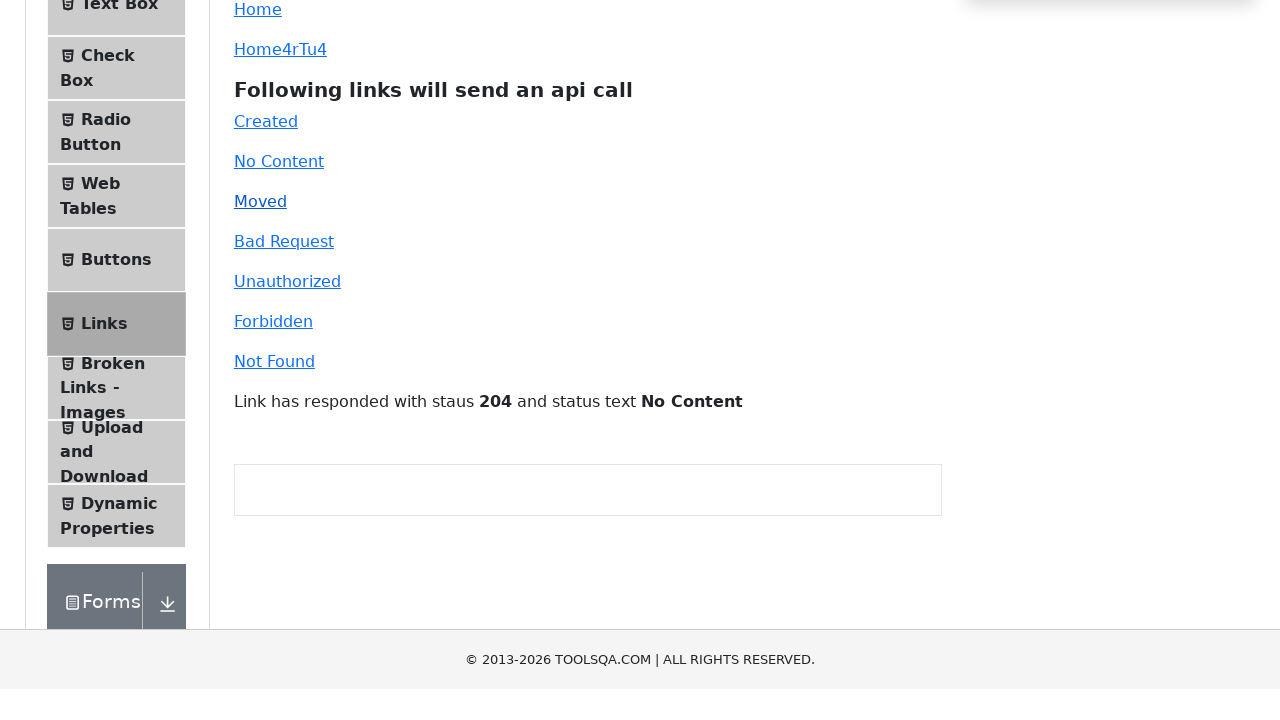

Scrolled down 200 pixels
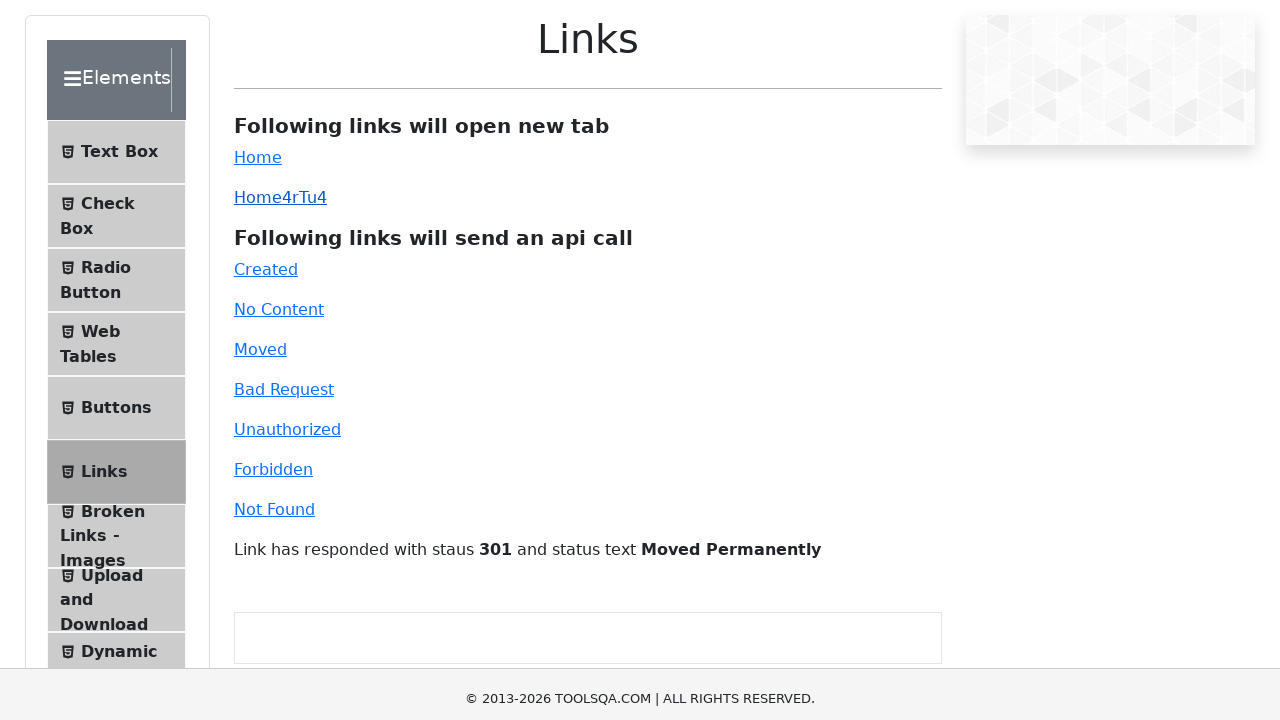

Clicked on API link that returns 400 Bad Request status at (284, 194) on xpath=//a[@id='bad-request']
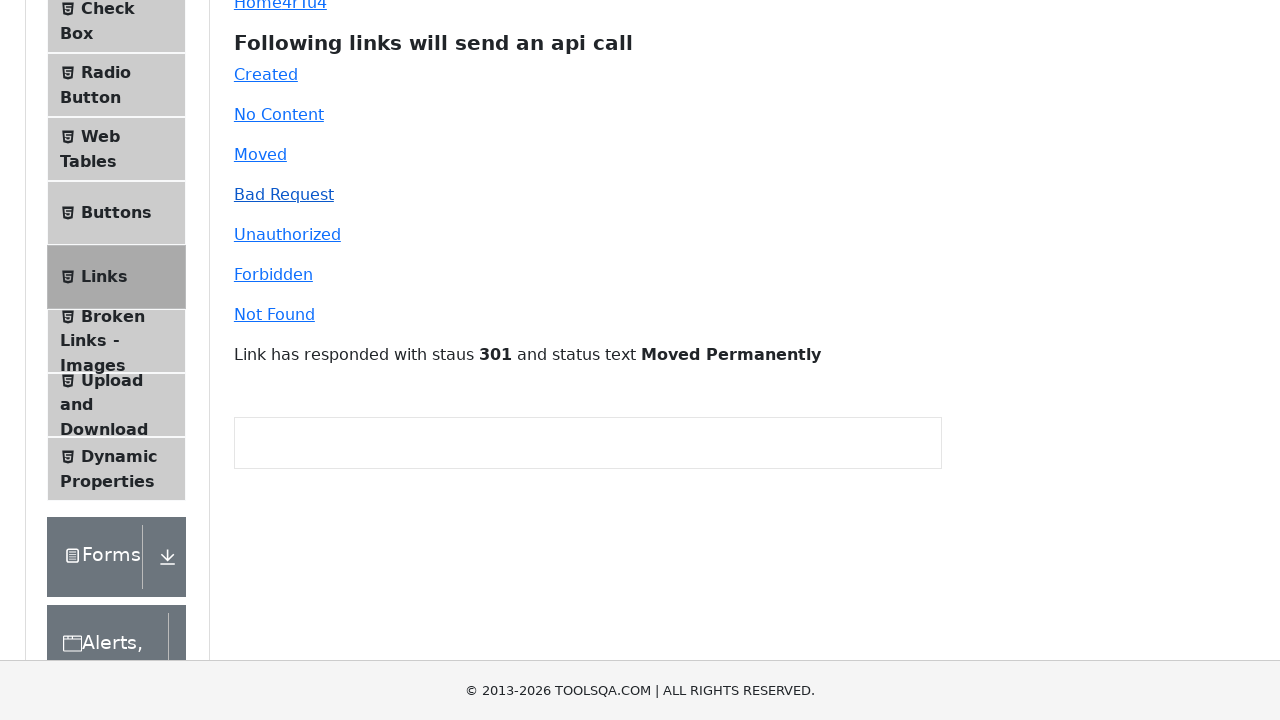

Scrolled down 200 pixels
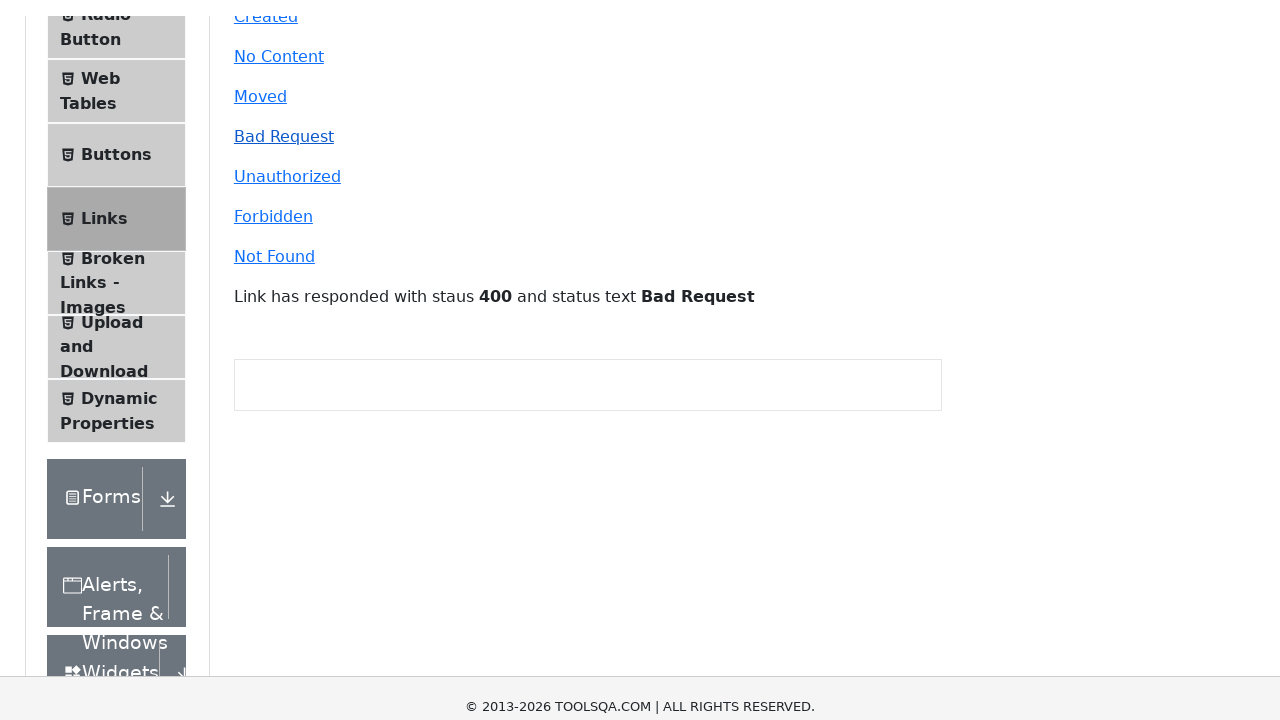

Clicked on API link that returns 401 Unauthorized status at (287, 34) on xpath=//a[@id='unauthorized']
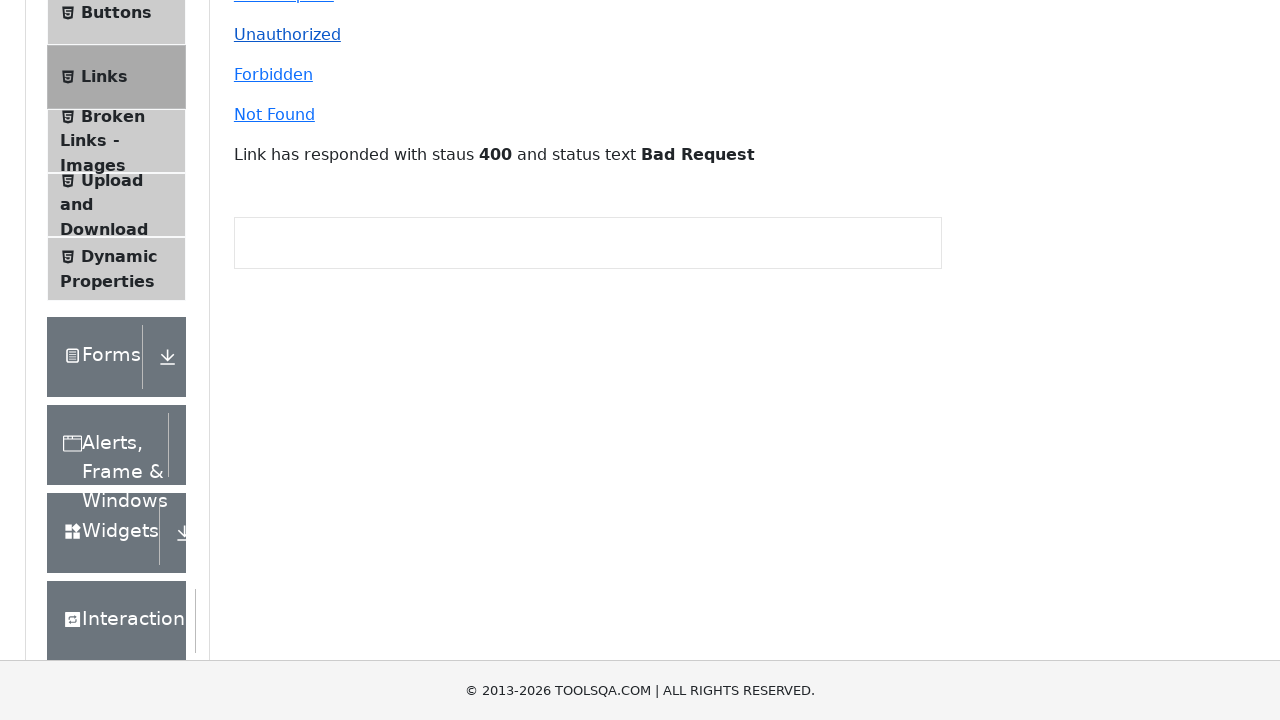

Scrolled down 200 pixels
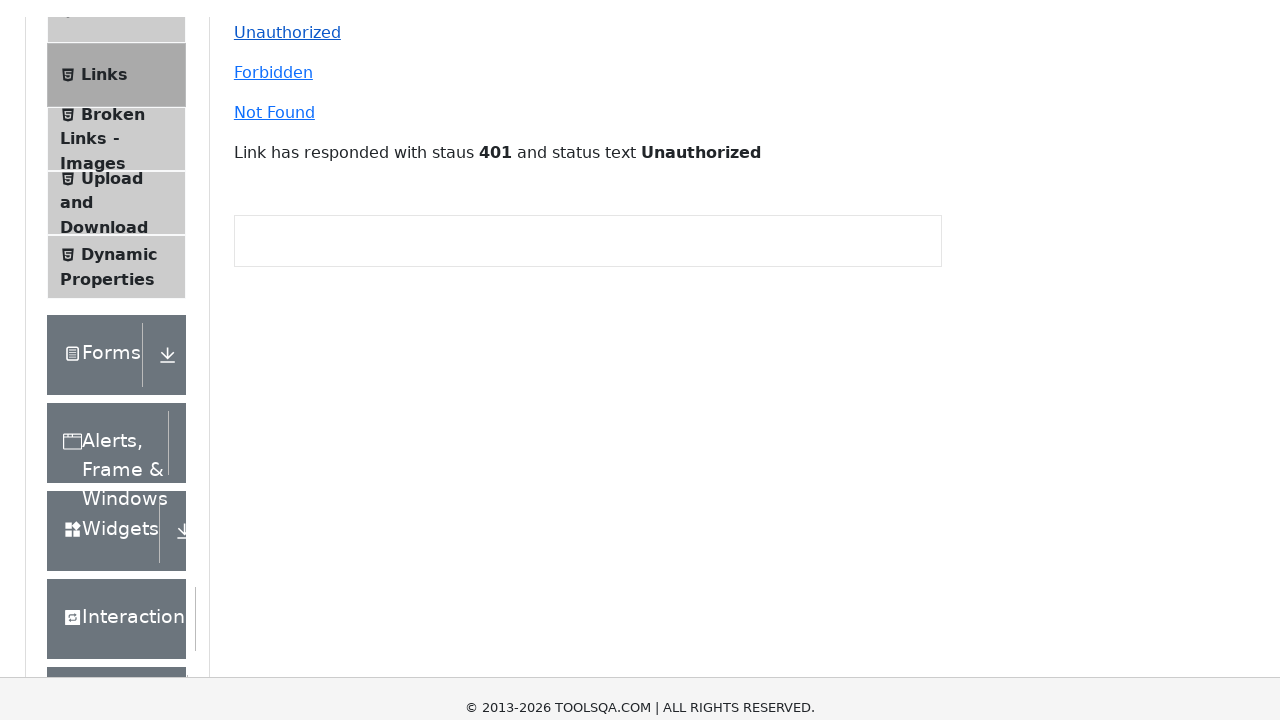

Clicked on API link that returns 403 Forbidden status at (273, 578) on xpath=//a[@id='forbidden']
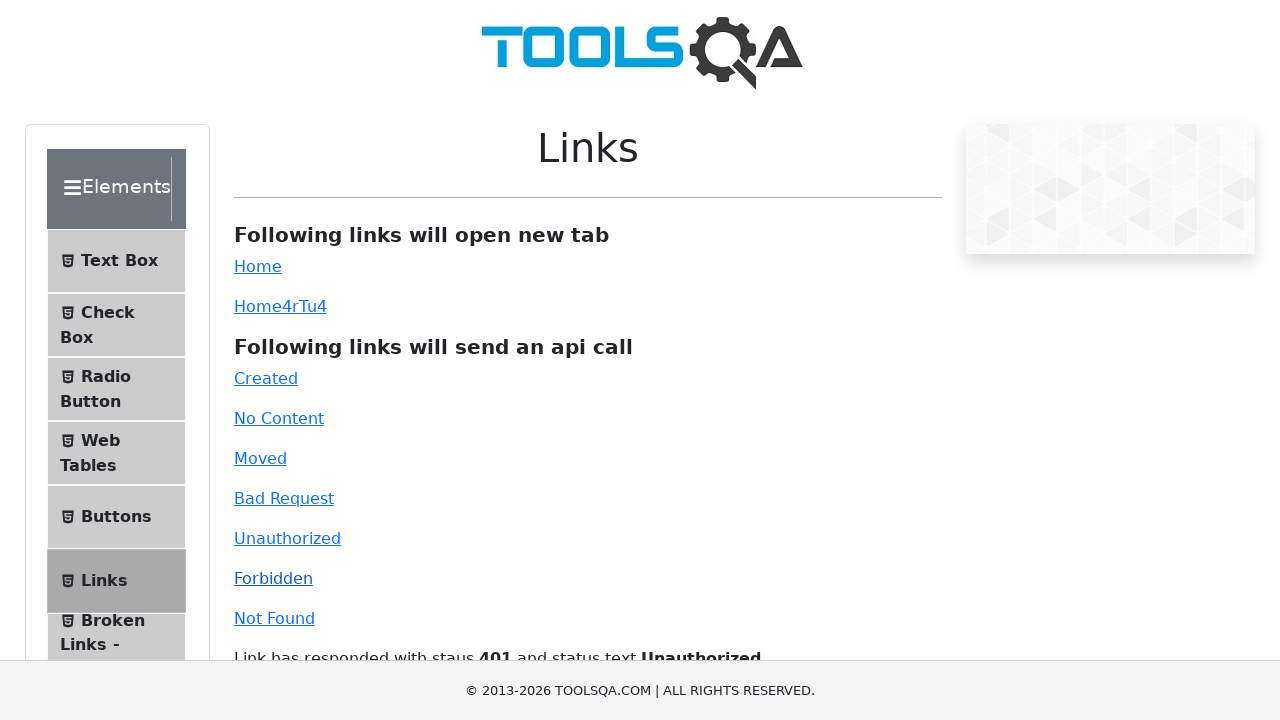

Scrolled down 200 pixels
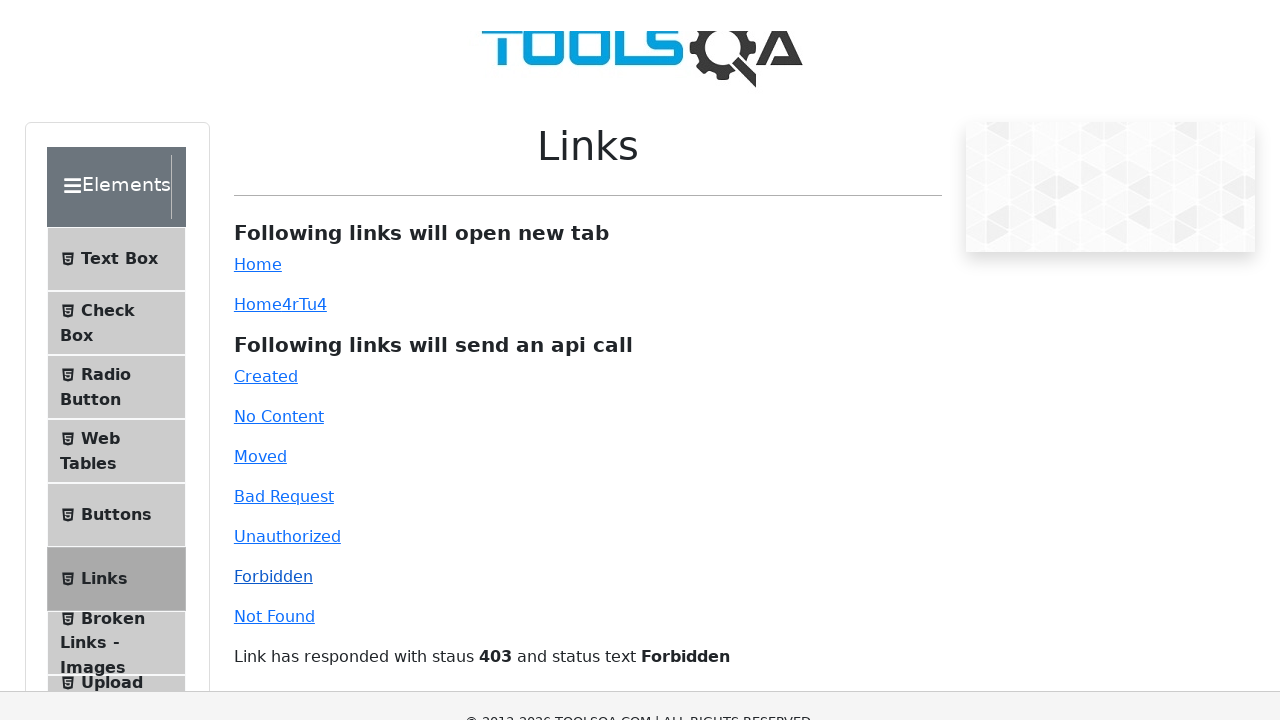

Clicked on API link with invalid URL at (274, 418) on xpath=//a[@id='invalid-url']
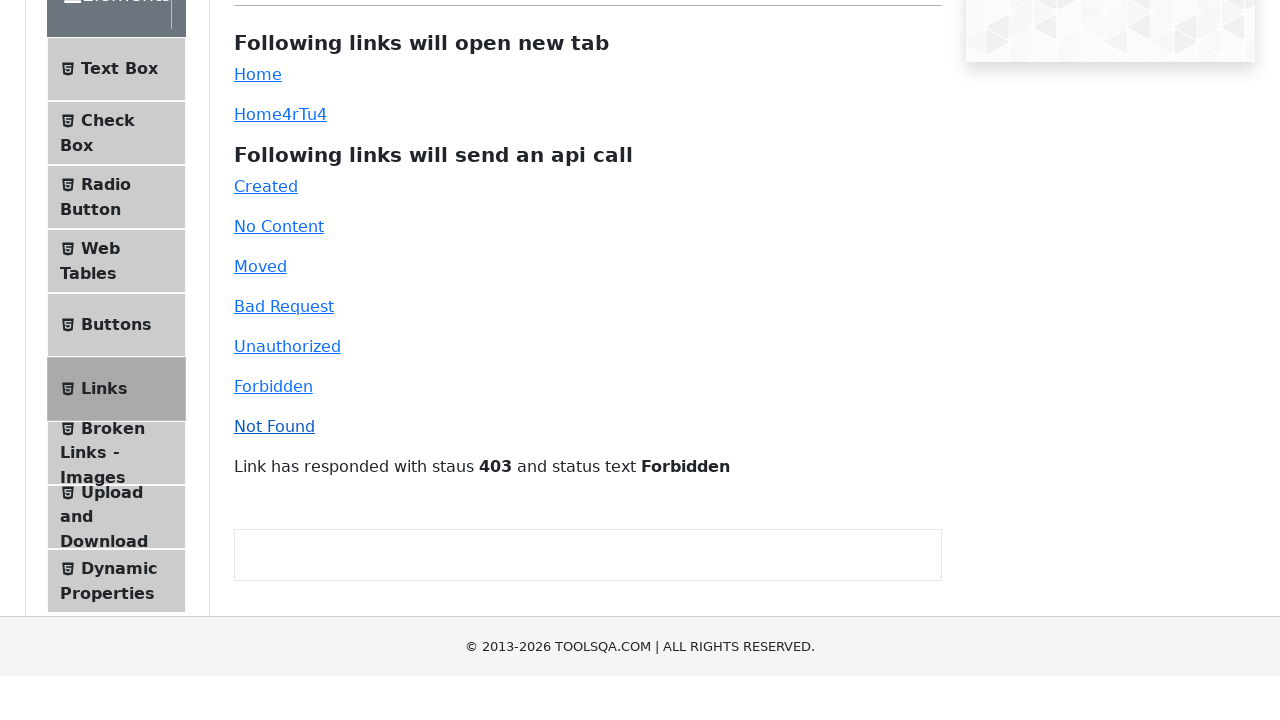

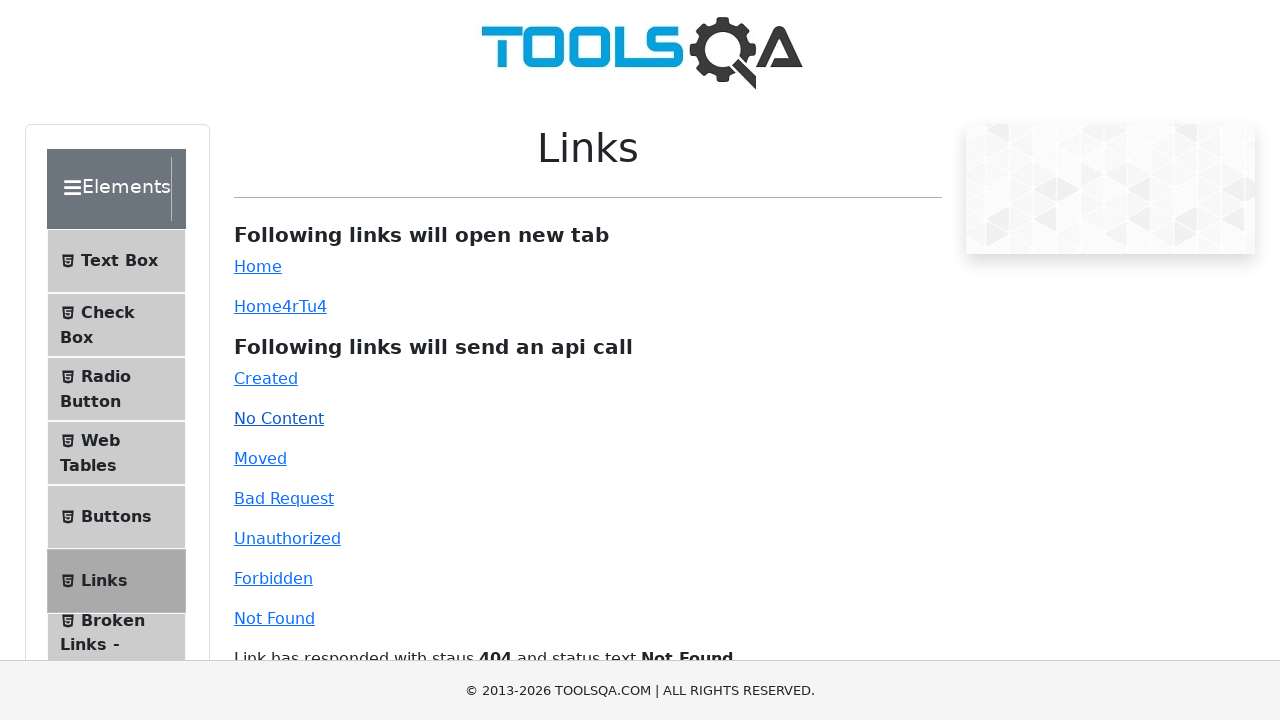